Tests accepting a JavaScript prompt dialog without entering any text

Starting URL: https://the-internet.herokuapp.com/javascript_alerts

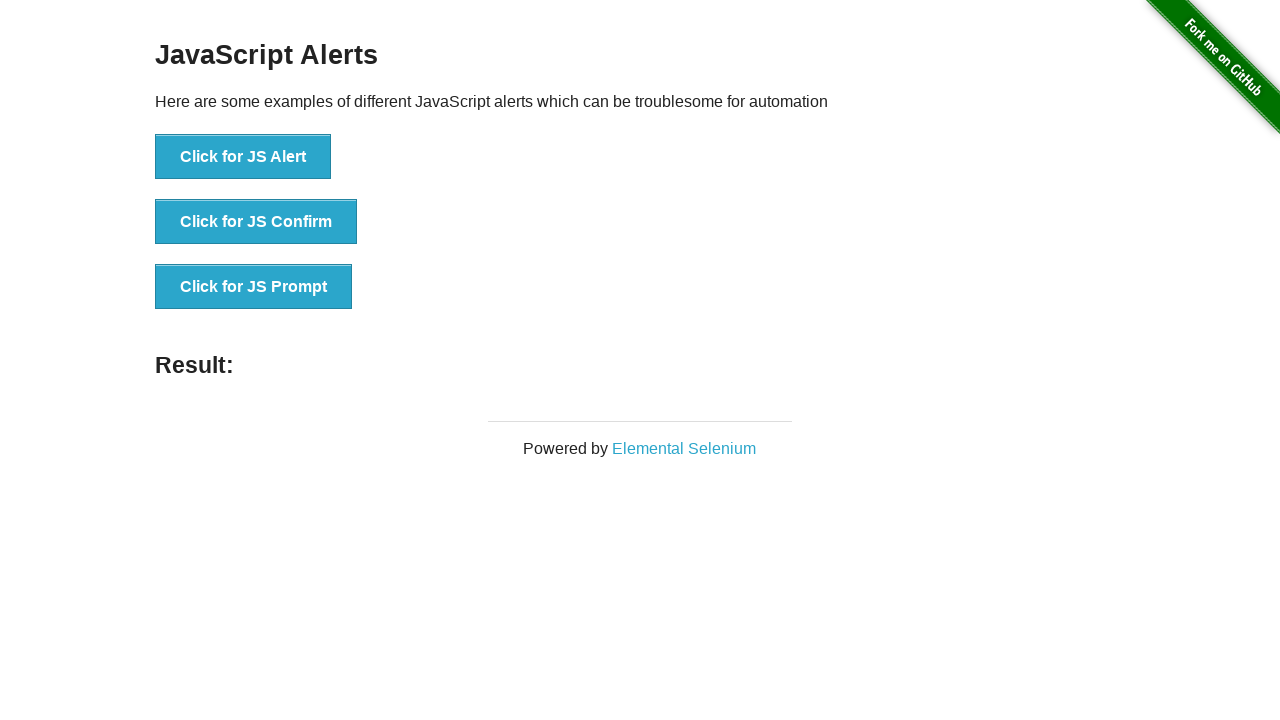

Set up dialog handler to accept prompt without entering text
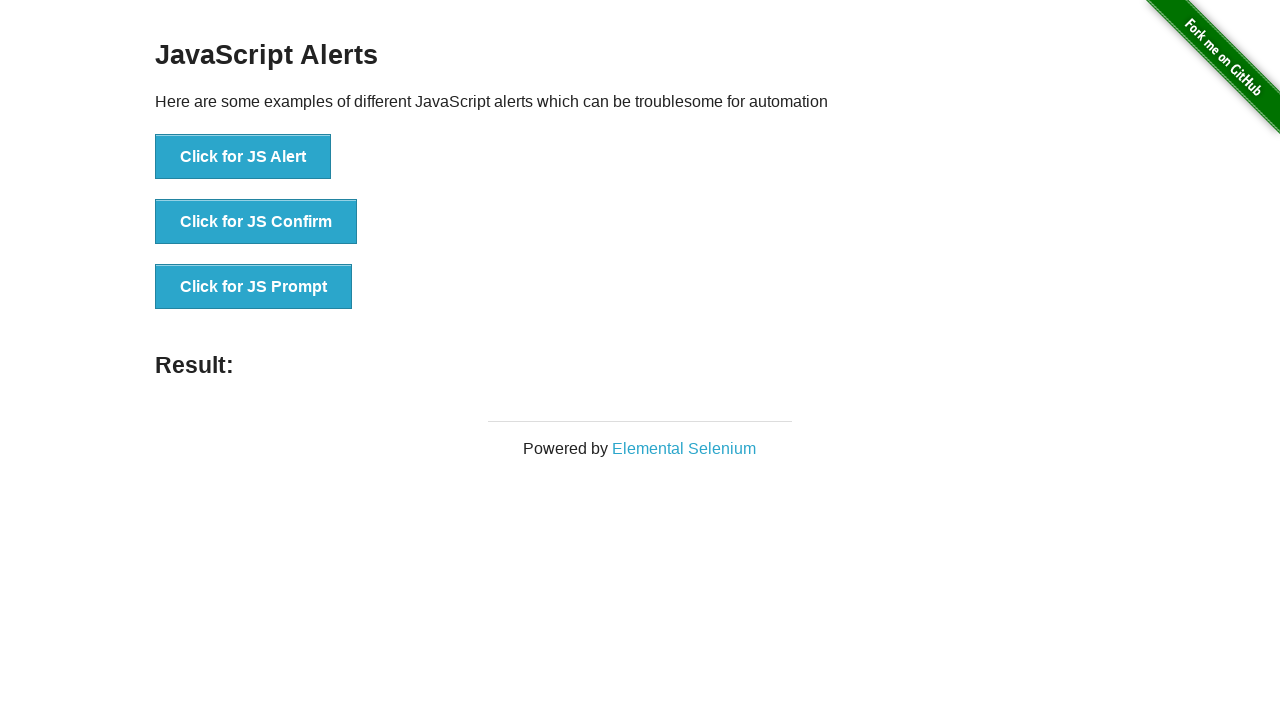

Clicked the JS Prompt button at (254, 287) on xpath=//*[text()='Click for JS Prompt']
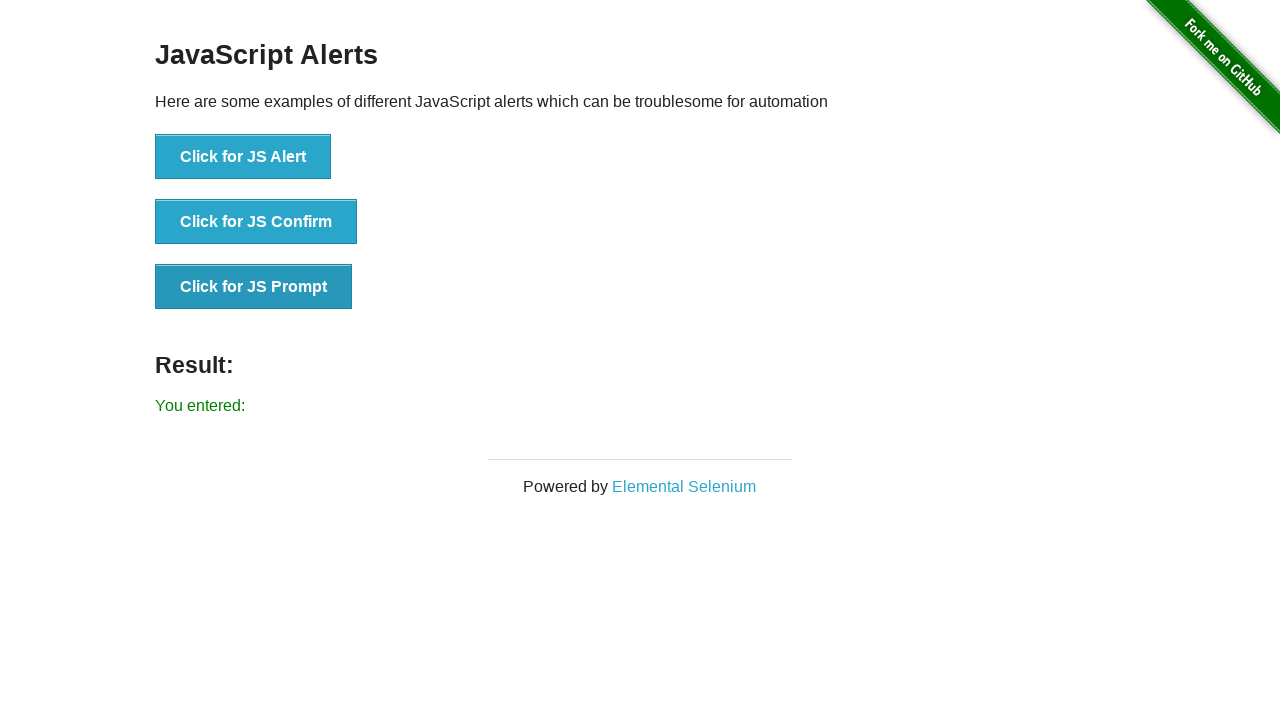

Waited for result message to appear
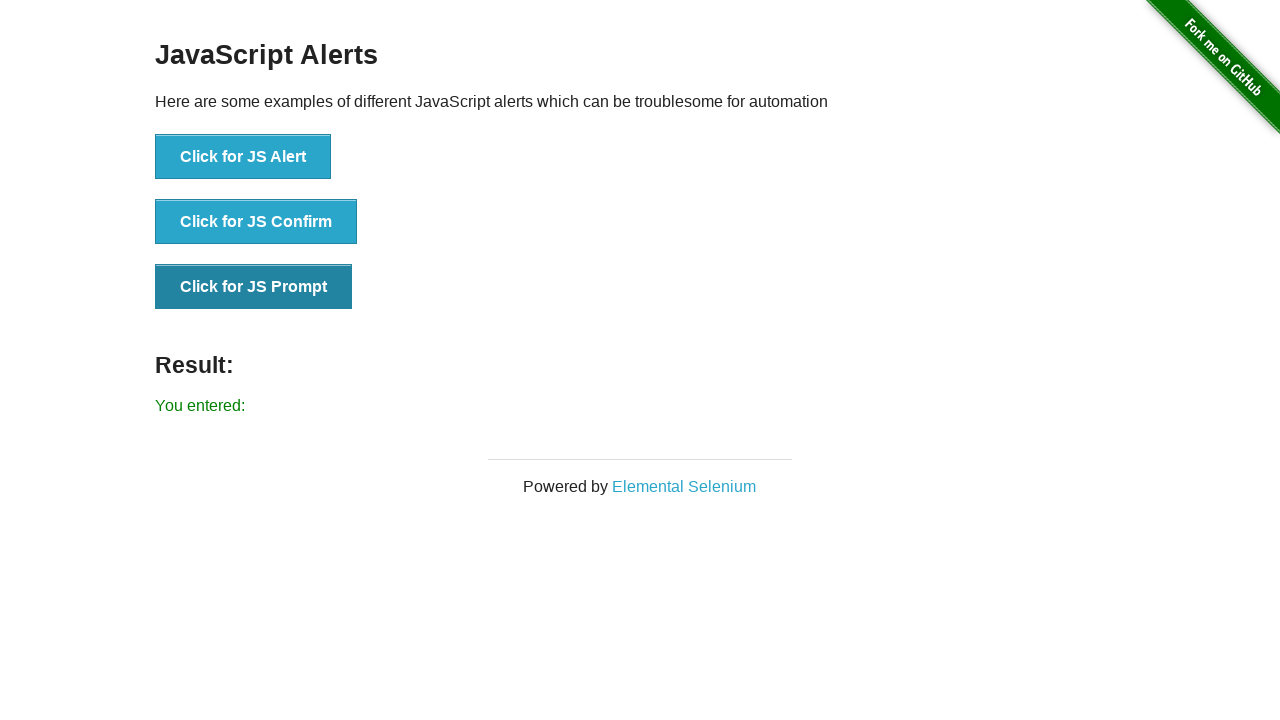

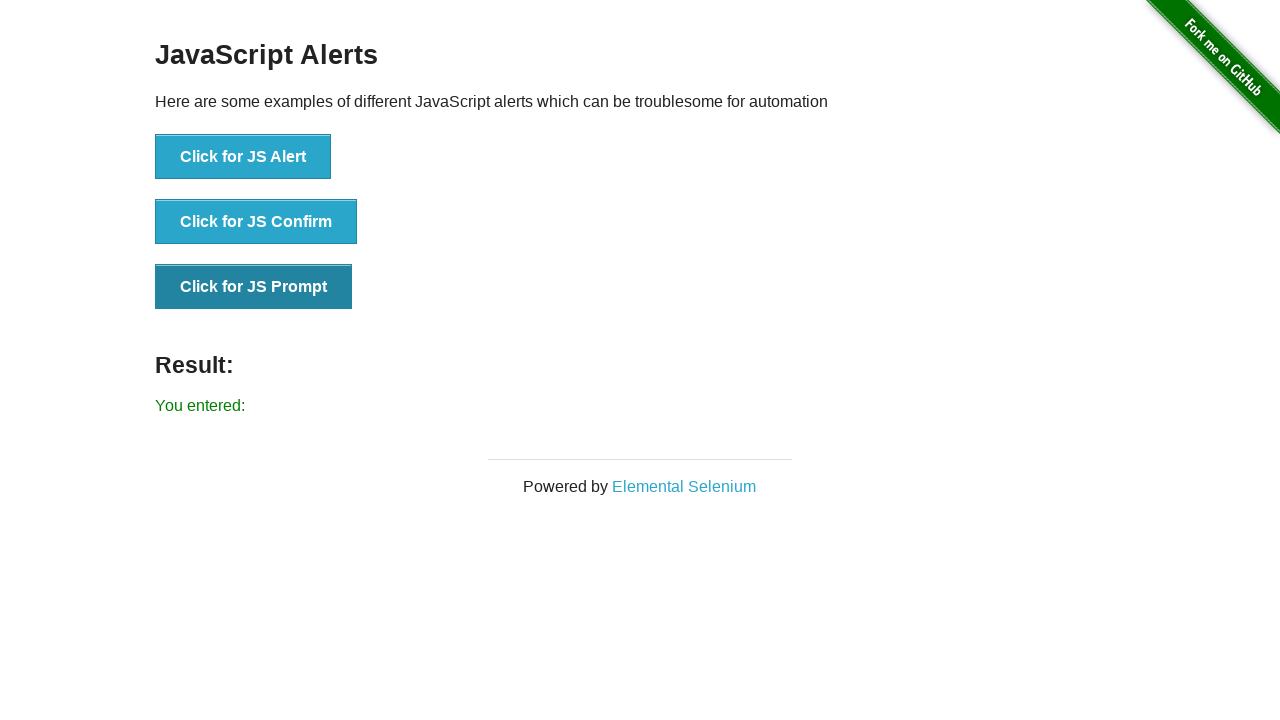